Tests opening a link in a new browser tab using keyboard modifiers (Ctrl/Cmd + click), verifies two tabs are open, switches between them to verify URLs, then closes the new tab.

Starting URL: https://bonigarcia.dev/selenium-webdriver-java/

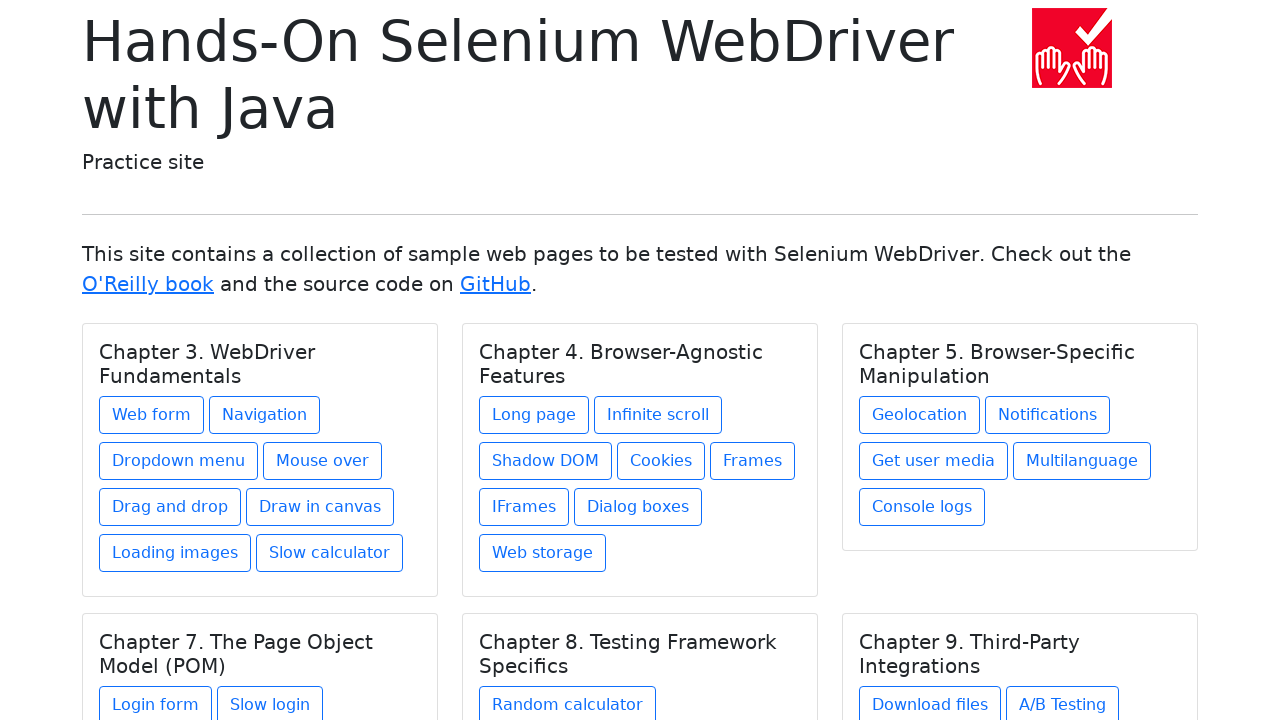

Pressed down Control key
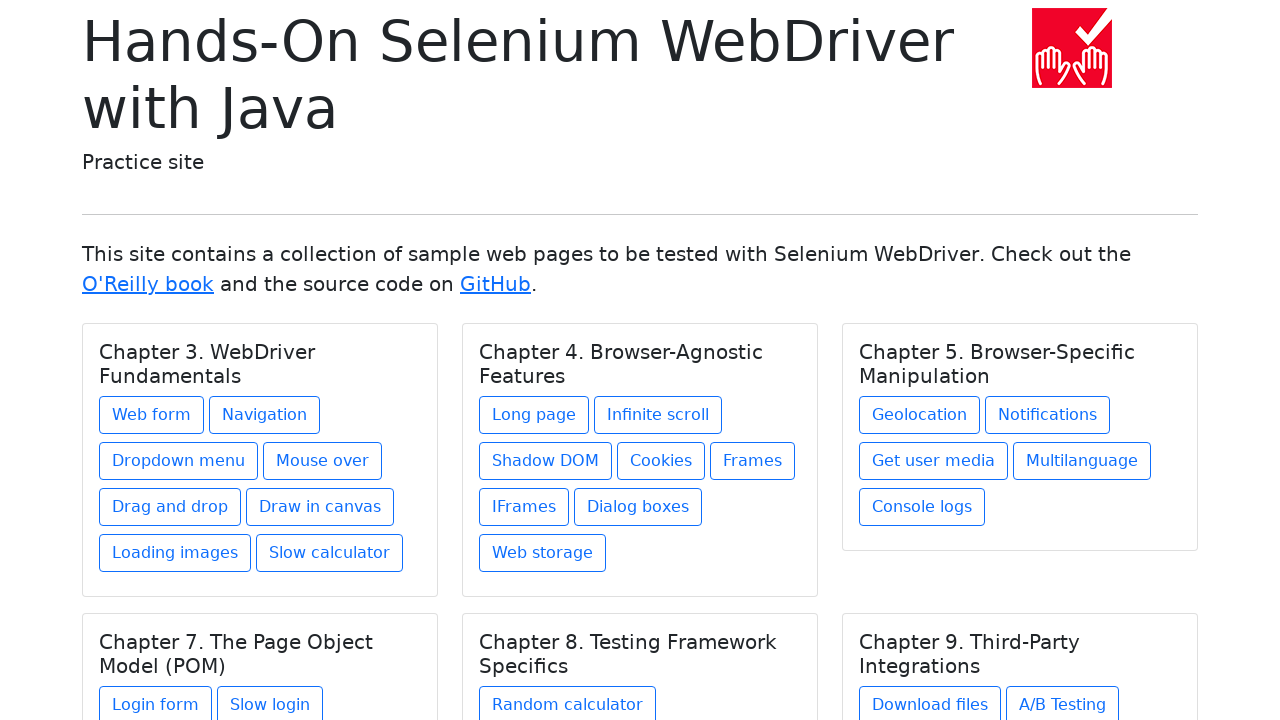

Clicked 'Web form' link with modifier key held at (152, 415) on text=Web form
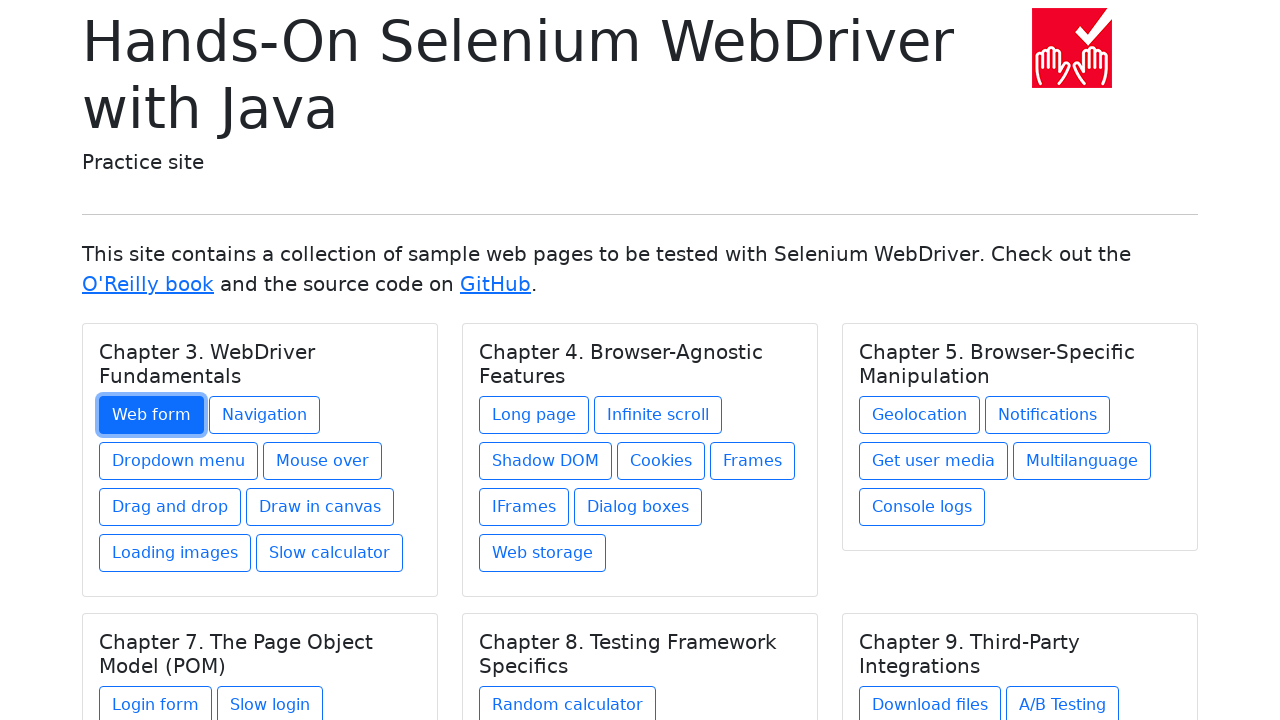

Released Control key
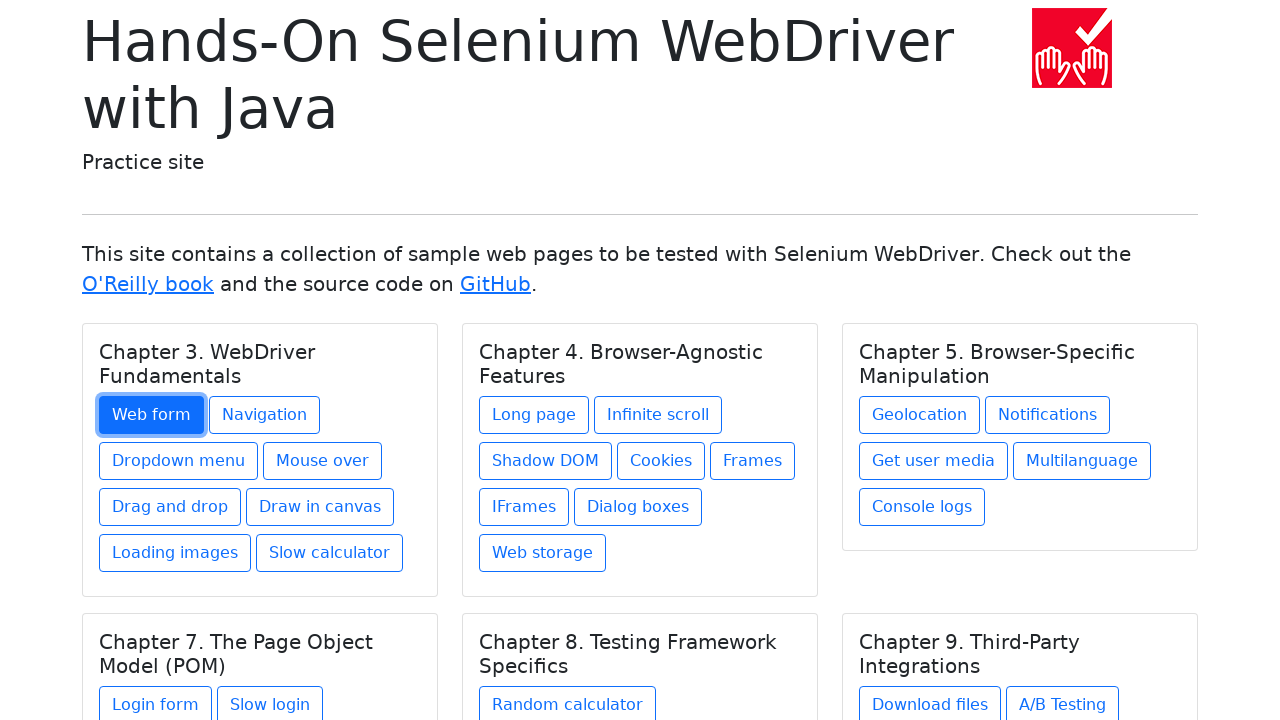

Waited 1000ms for new tab to be created
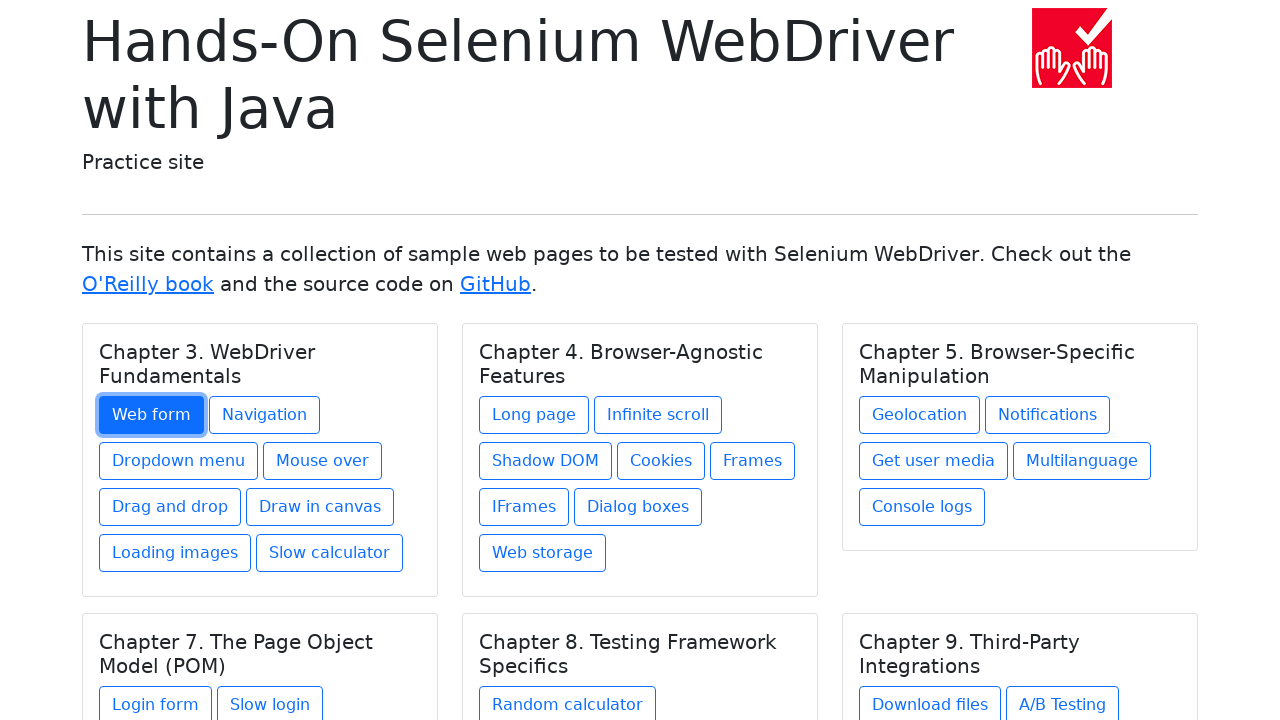

Retrieved all pages from context - found 2 page(s)
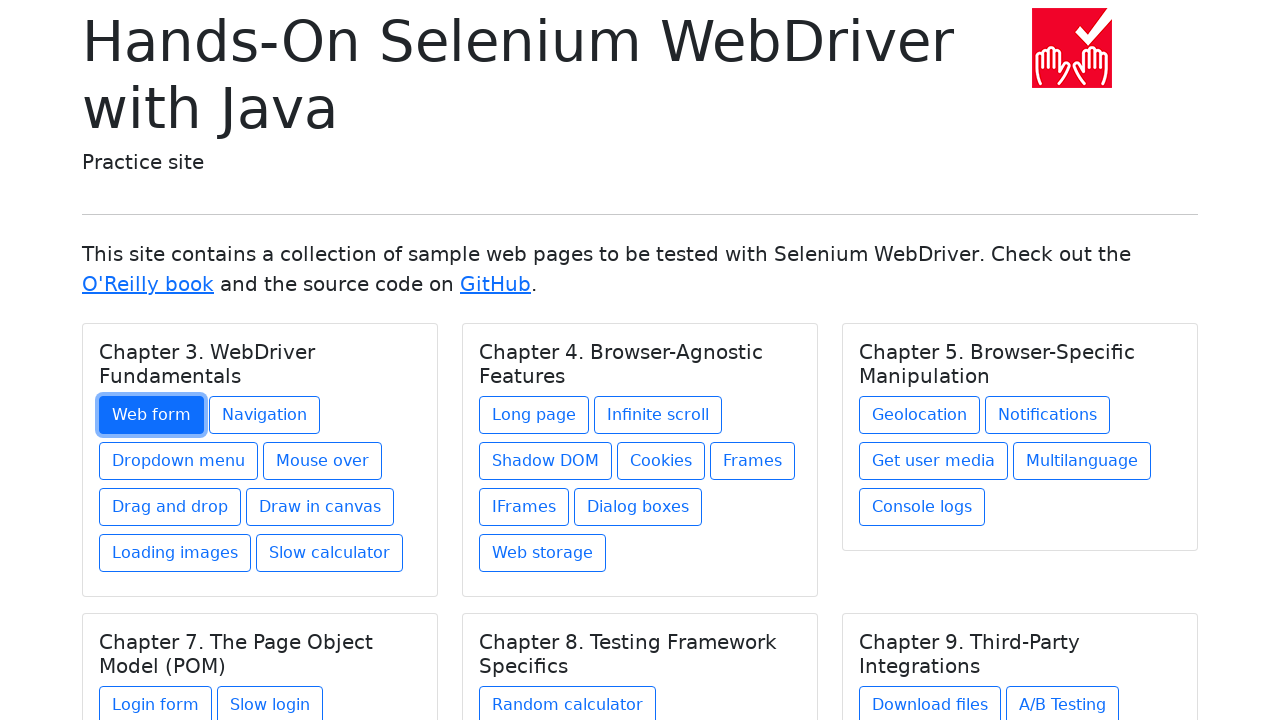

Verified 2 tabs are open
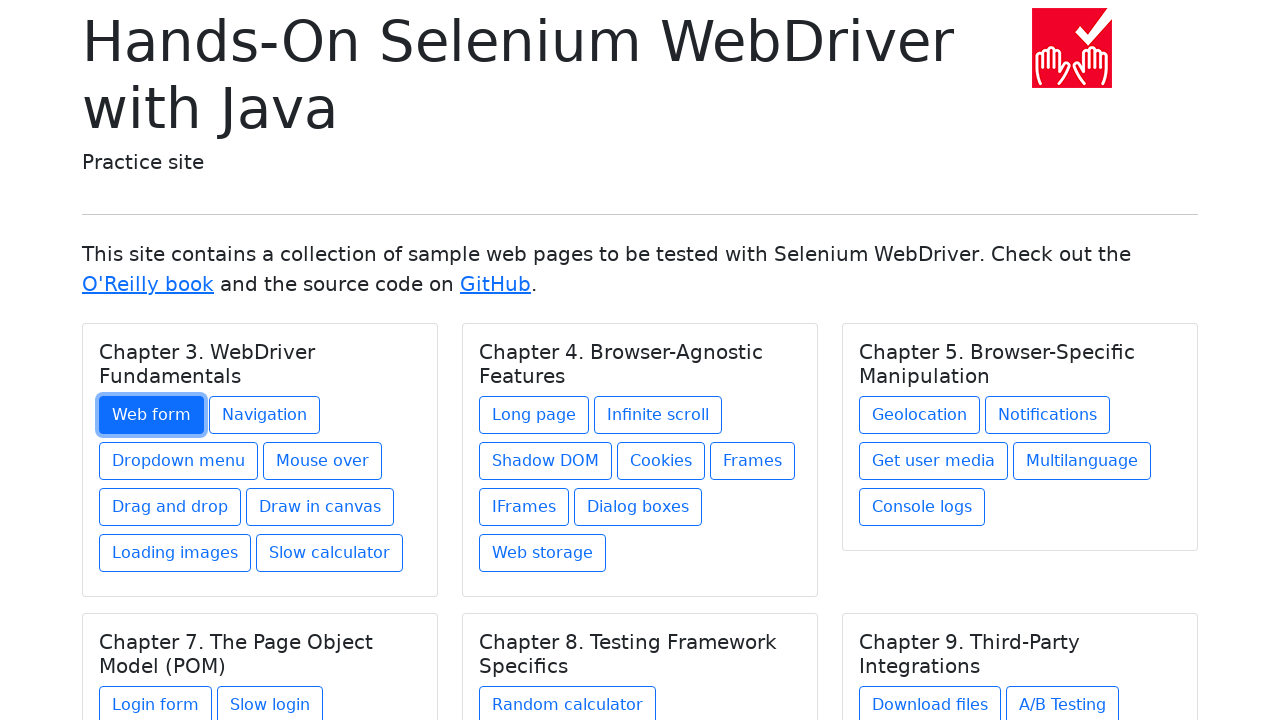

Verified original tab still has URL: https://bonigarcia.dev/selenium-webdriver-java/
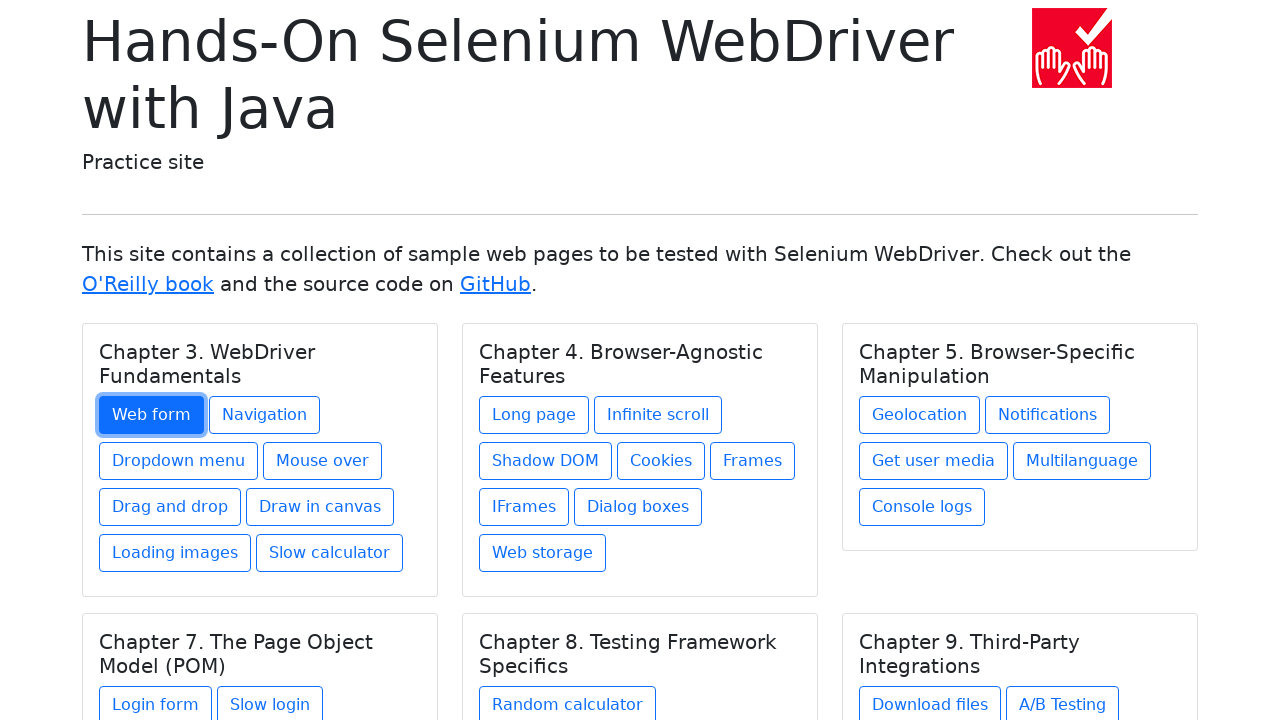

Verified new tab has different URL: https://bonigarcia.dev/selenium-webdriver-java/web-form.html
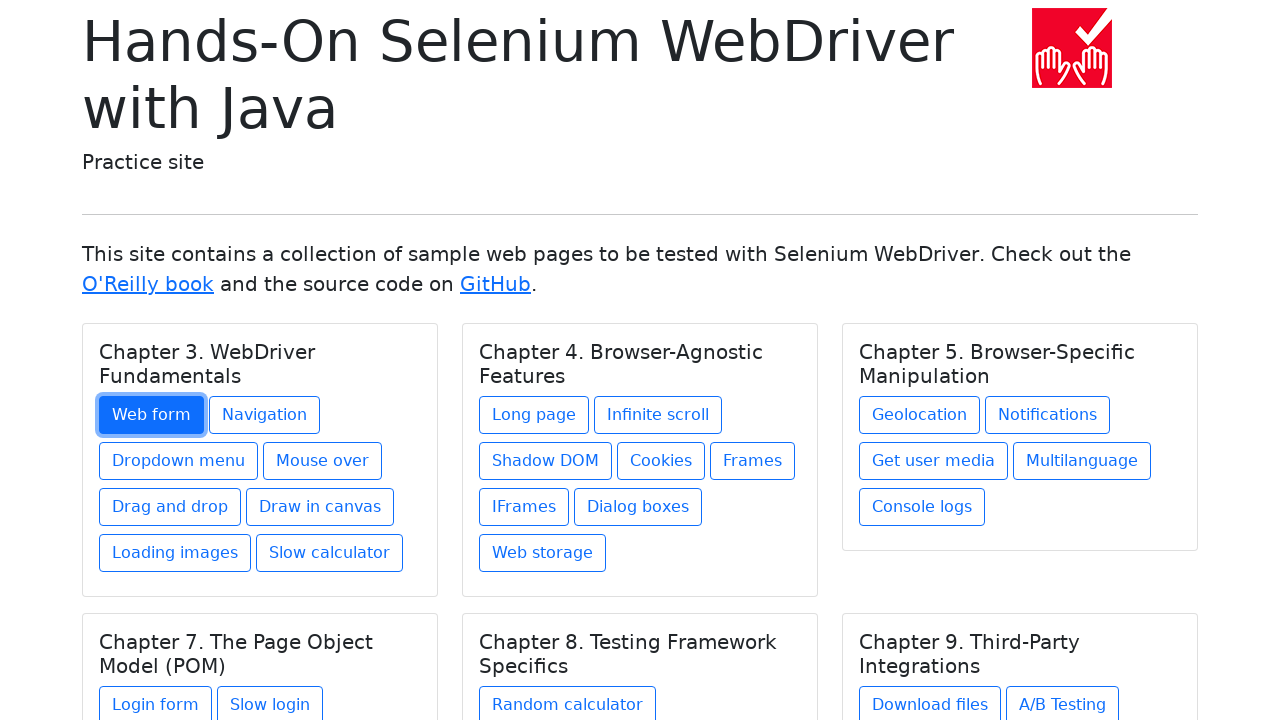

Closed the new tab
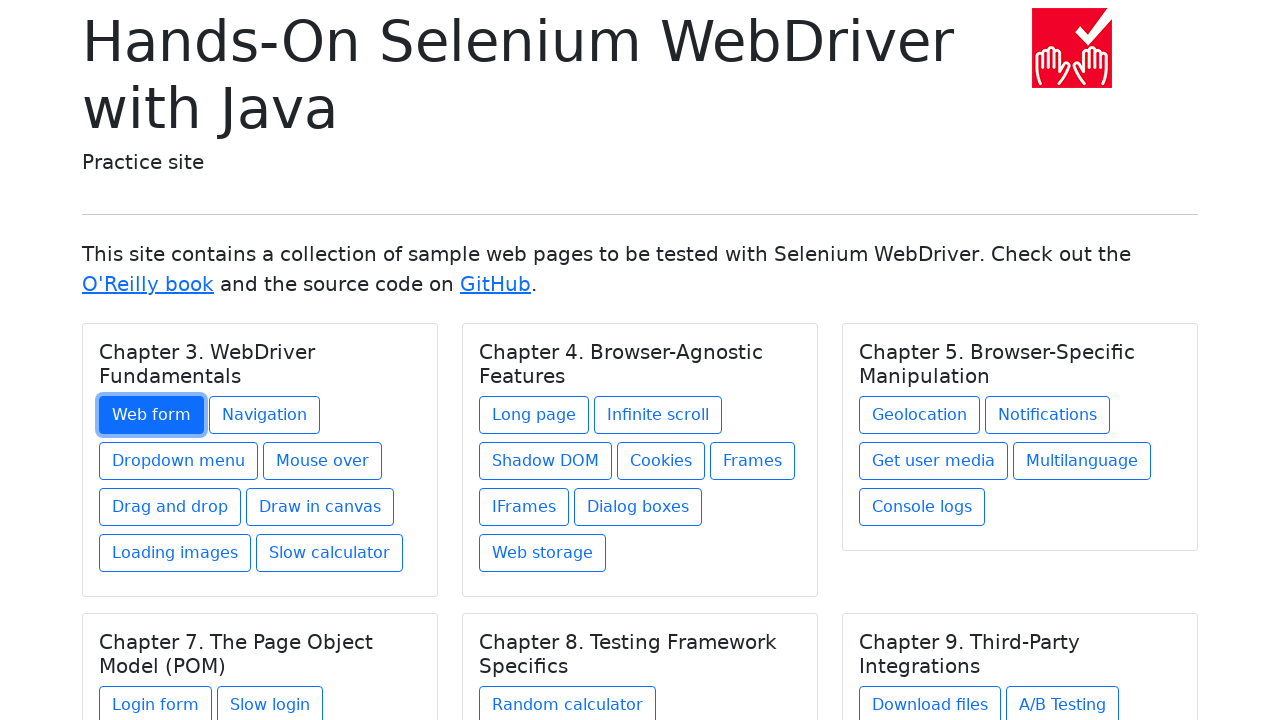

Verified only 1 tab remains after closing new tab
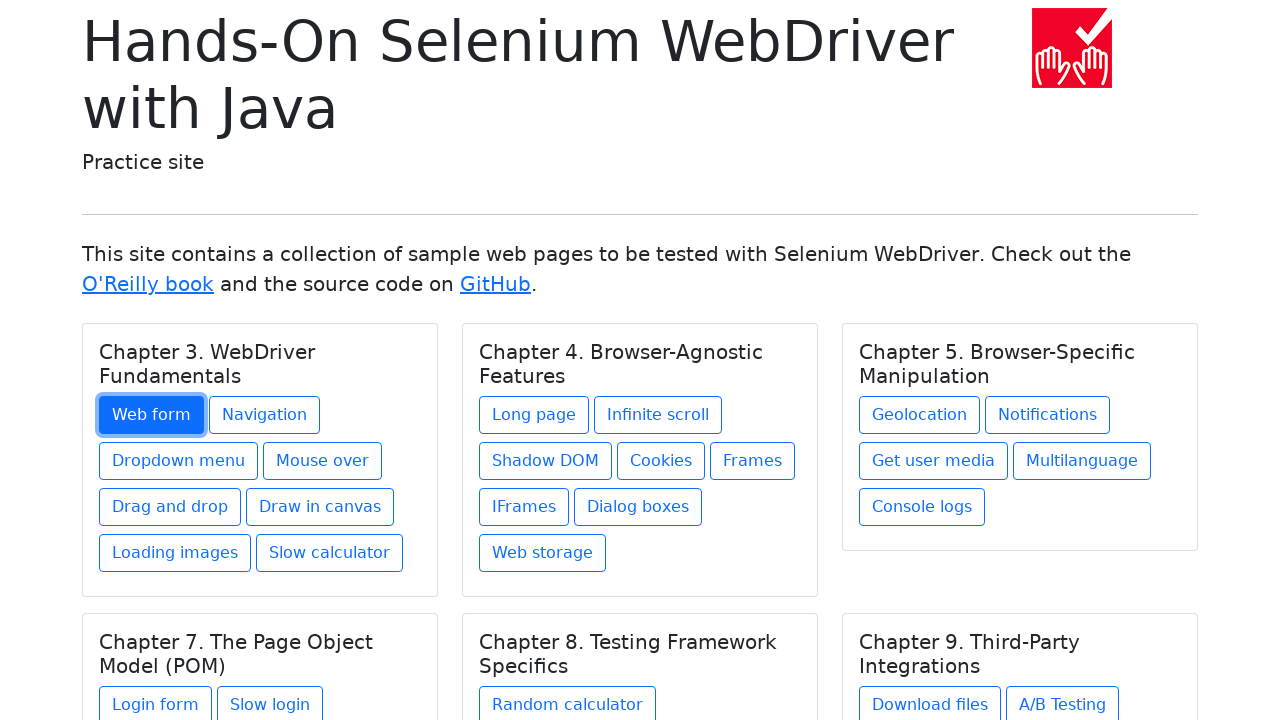

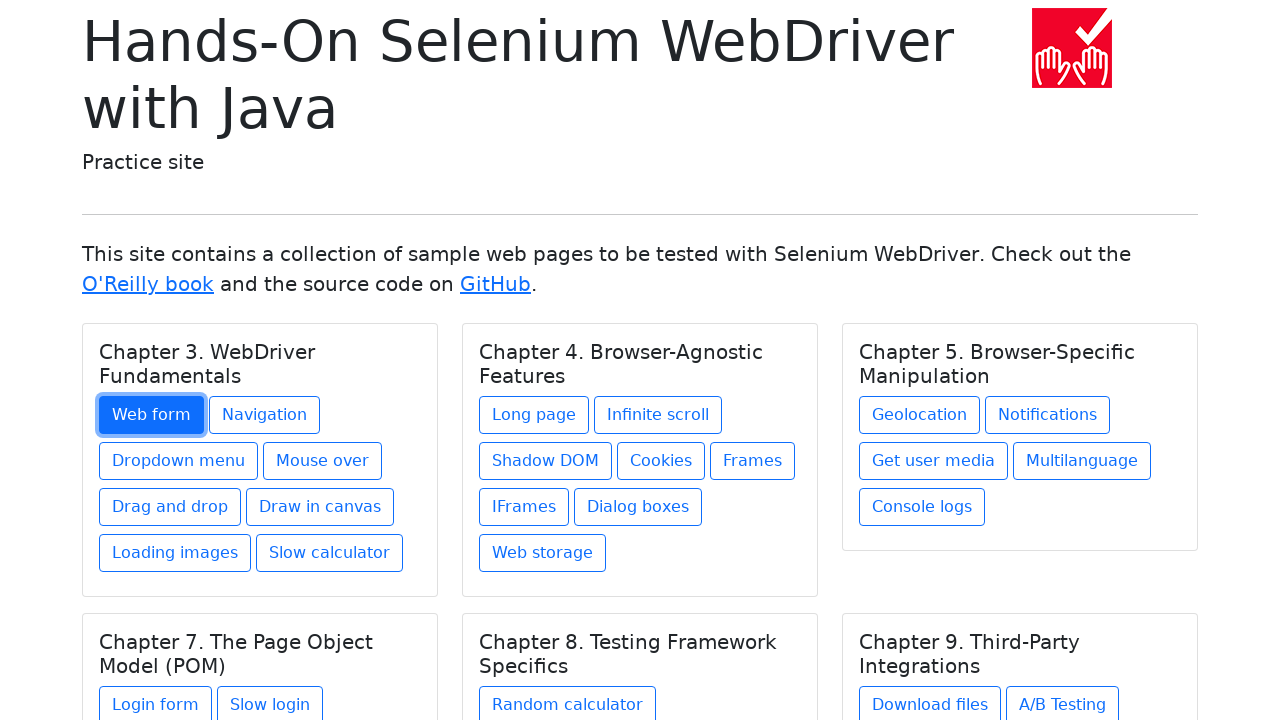